Tests various UI elements including checkbox selection, dropdown selection, text input, and alert handling on an automation practice page

Starting URL: https://www.rahulshettyacademy.com/AutomationPractice/

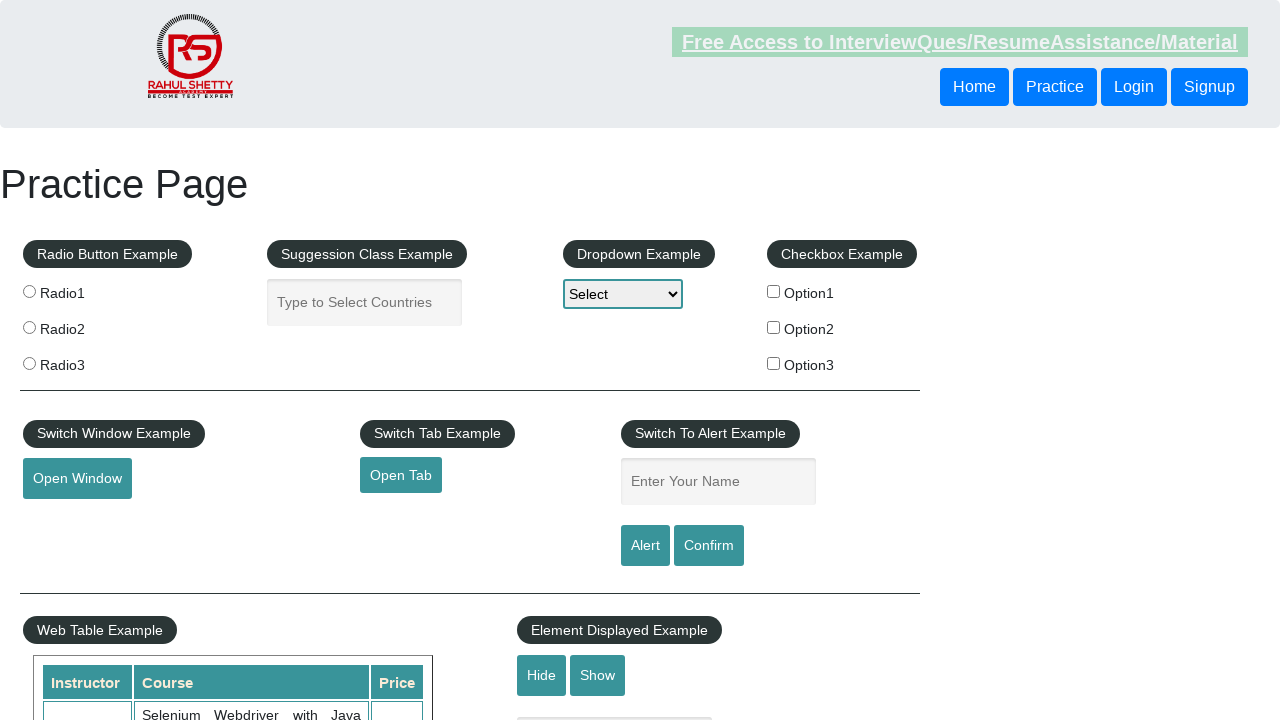

Clicked checkbox option3 at (774, 363) on #checkBoxOption3
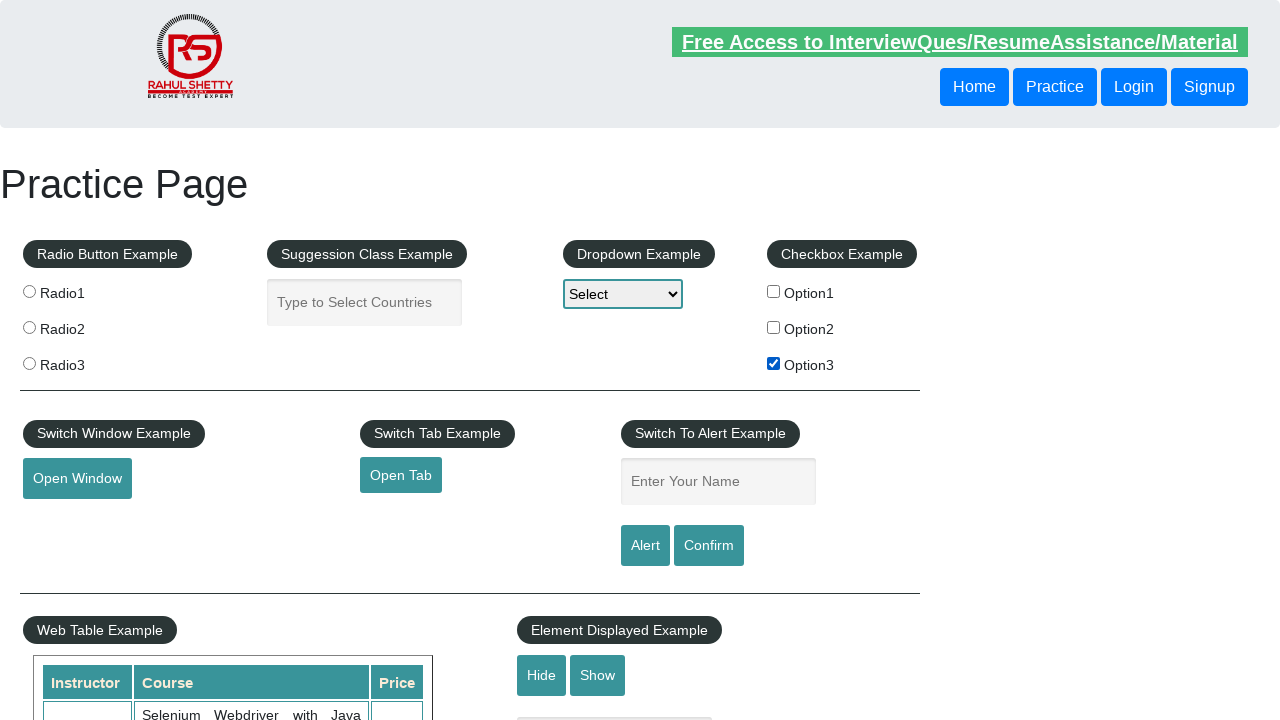

Retrieved label text for honda checkbox
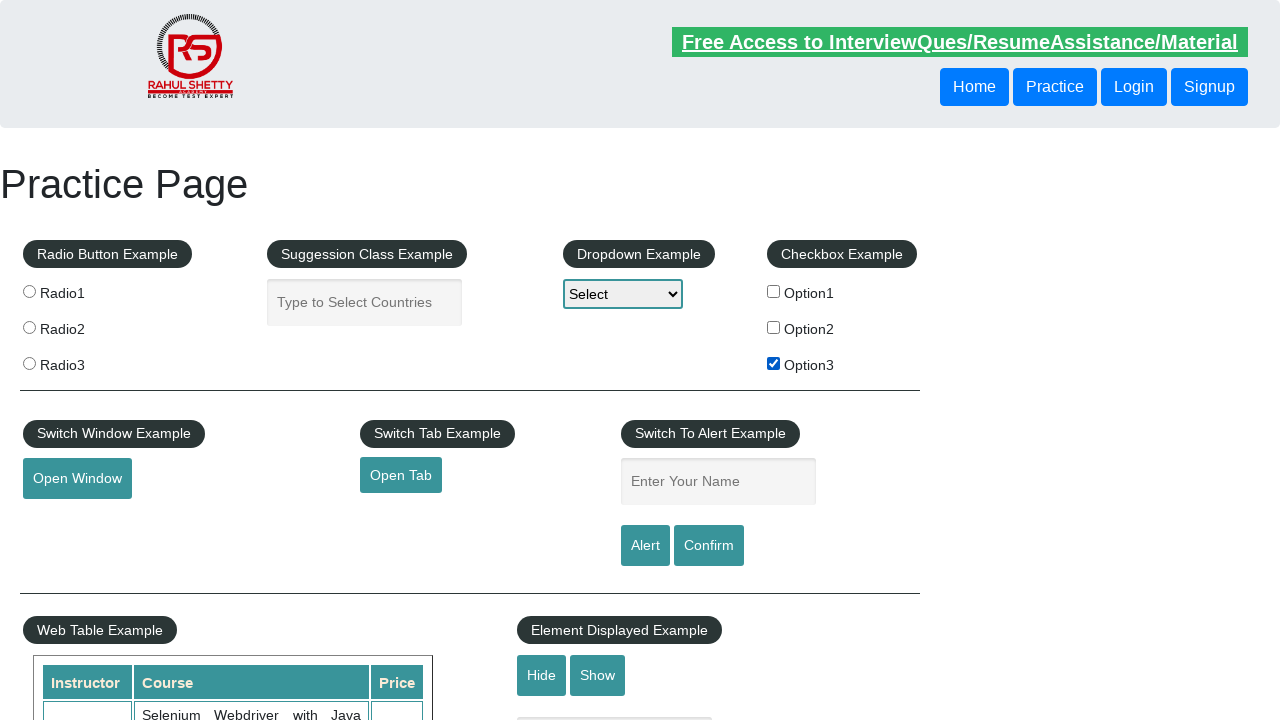

Clicked dropdown to open it at (623, 294) on #dropdown-class-example
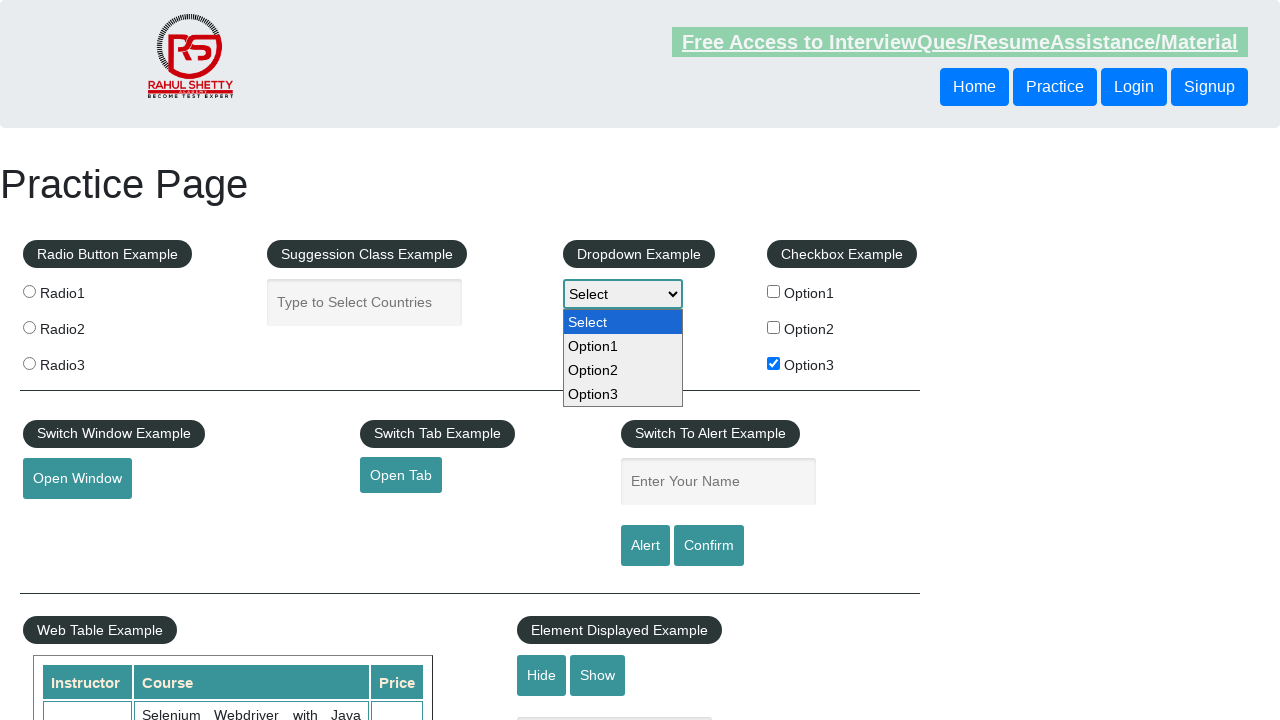

Selected Option3 from dropdown on #dropdown-class-example
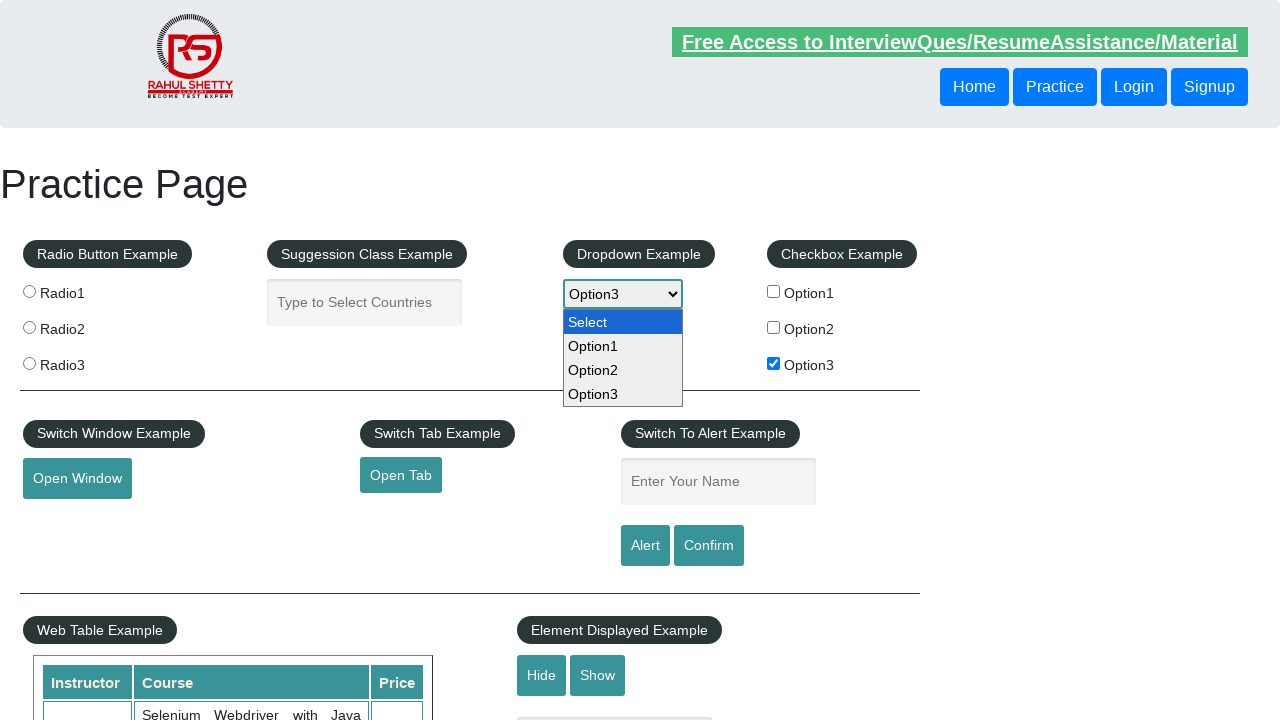

Filled name textbox with 'Option3' on #name
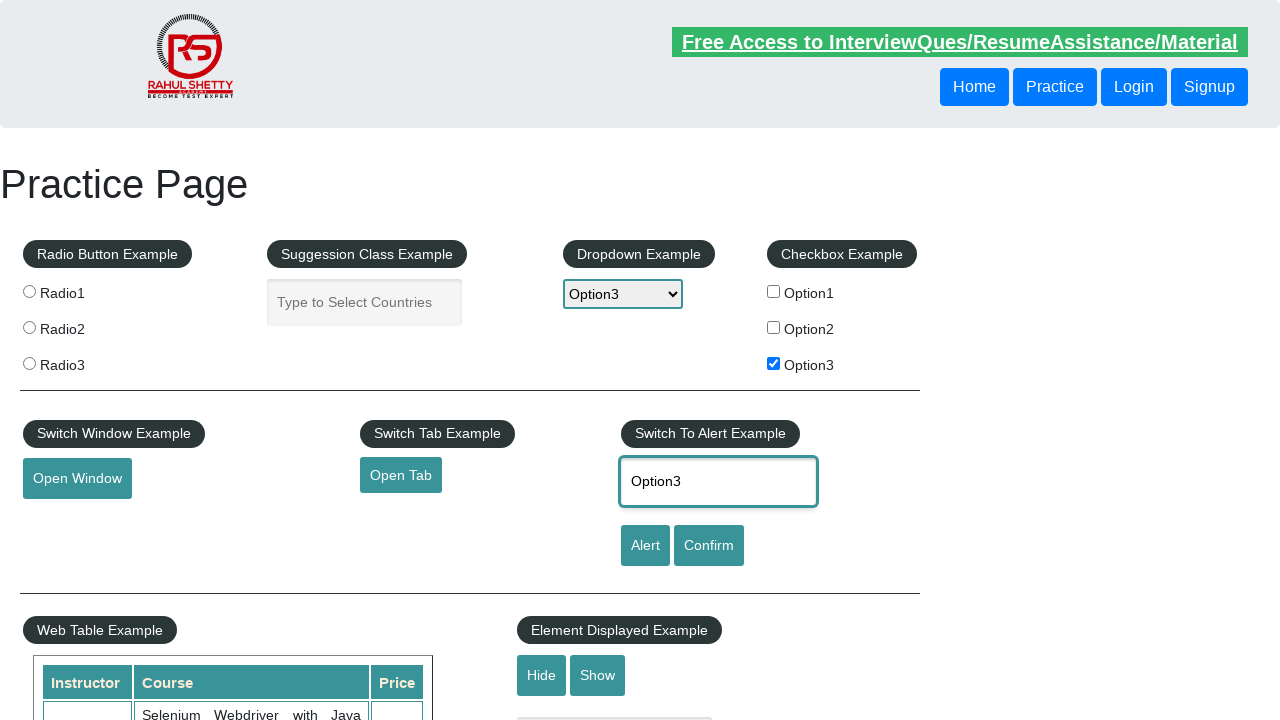

Clicked alert button at (645, 546) on #alertbtn
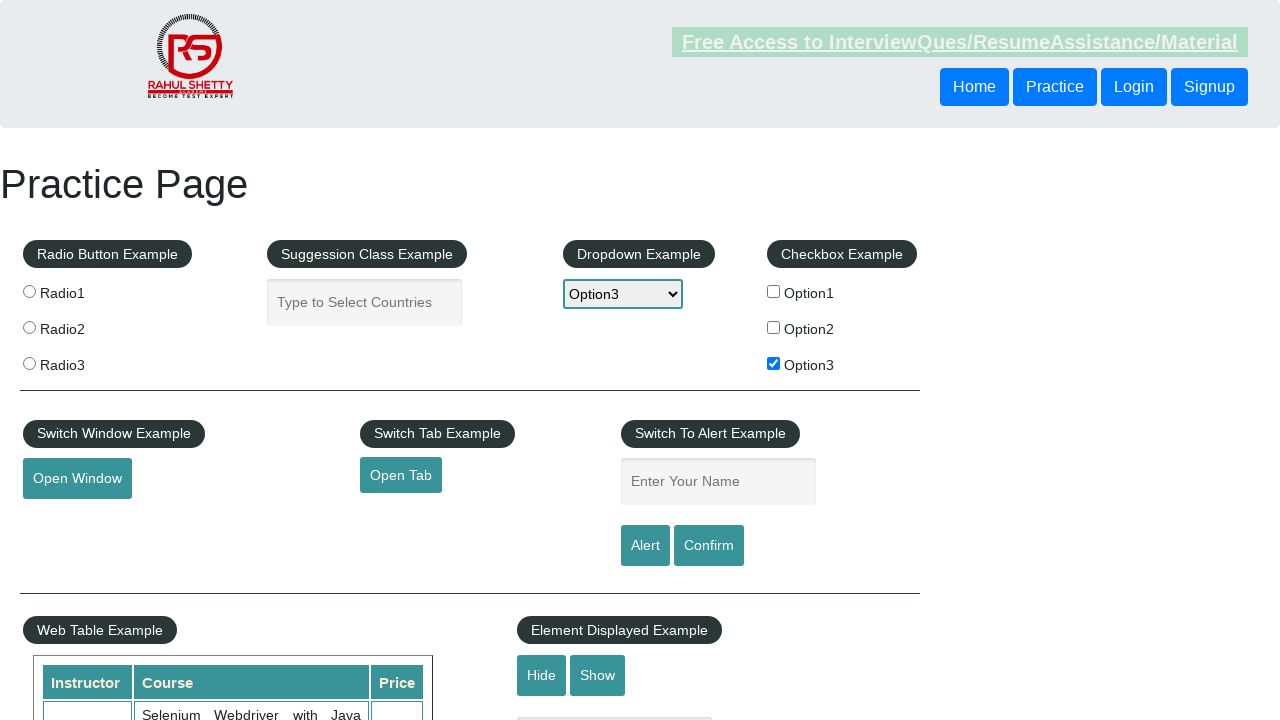

Set up dialog handler to accept alerts
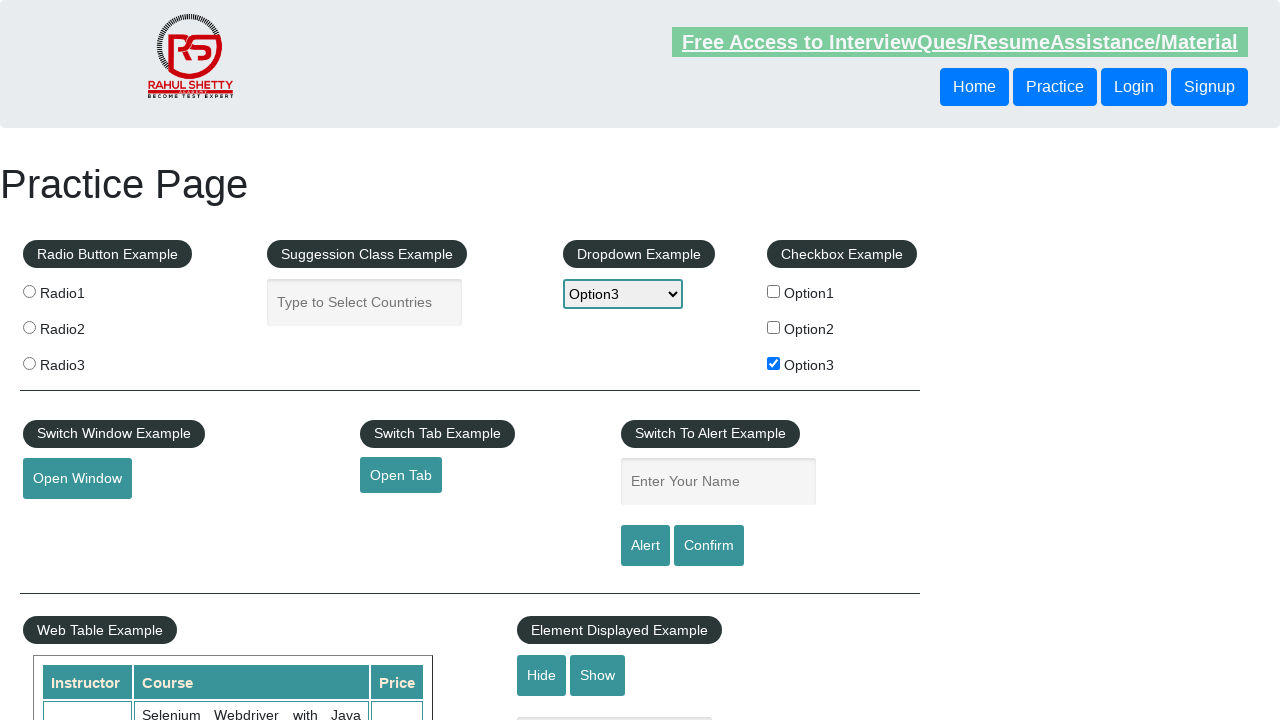

Waited 1000ms for alert handling
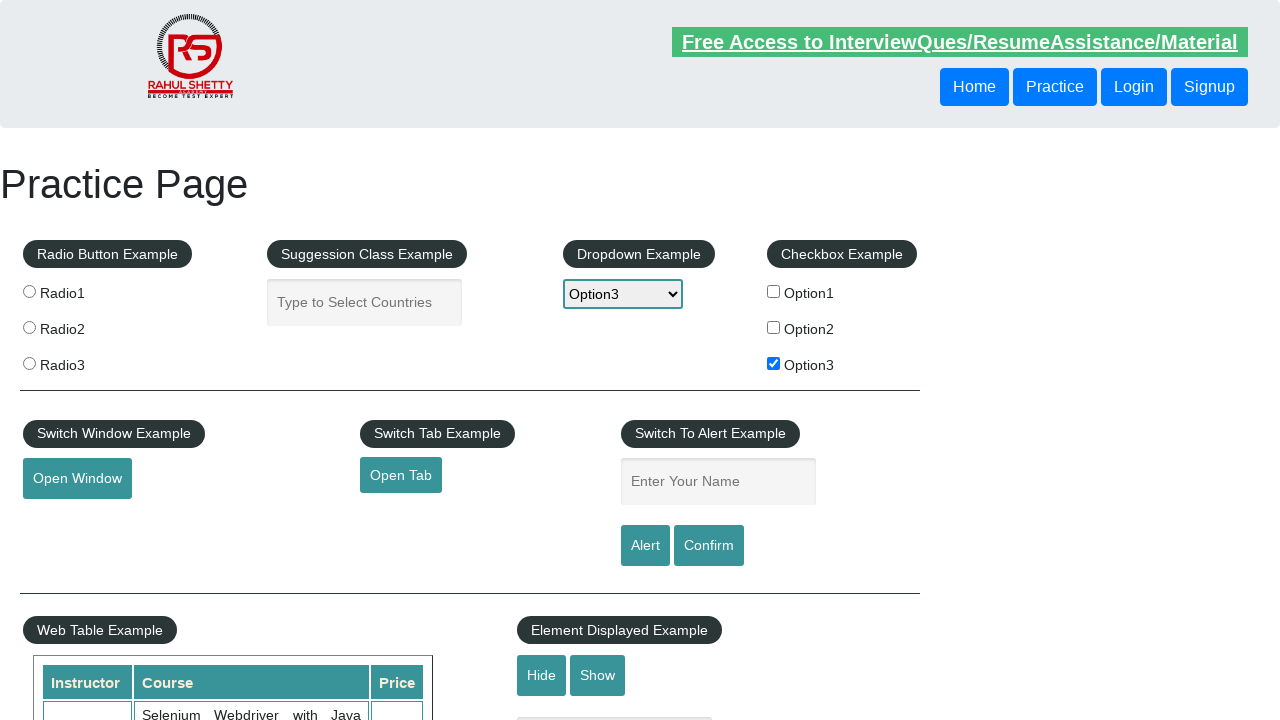

Verified checkbox option3 is visible
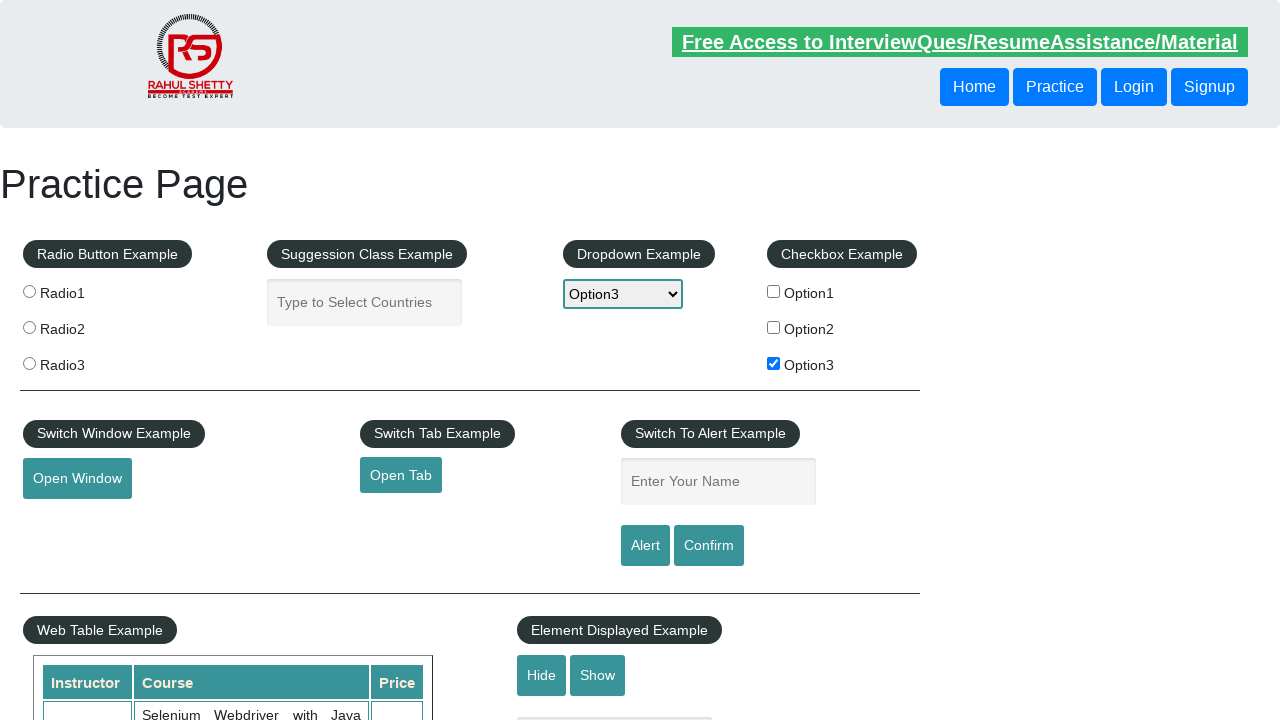

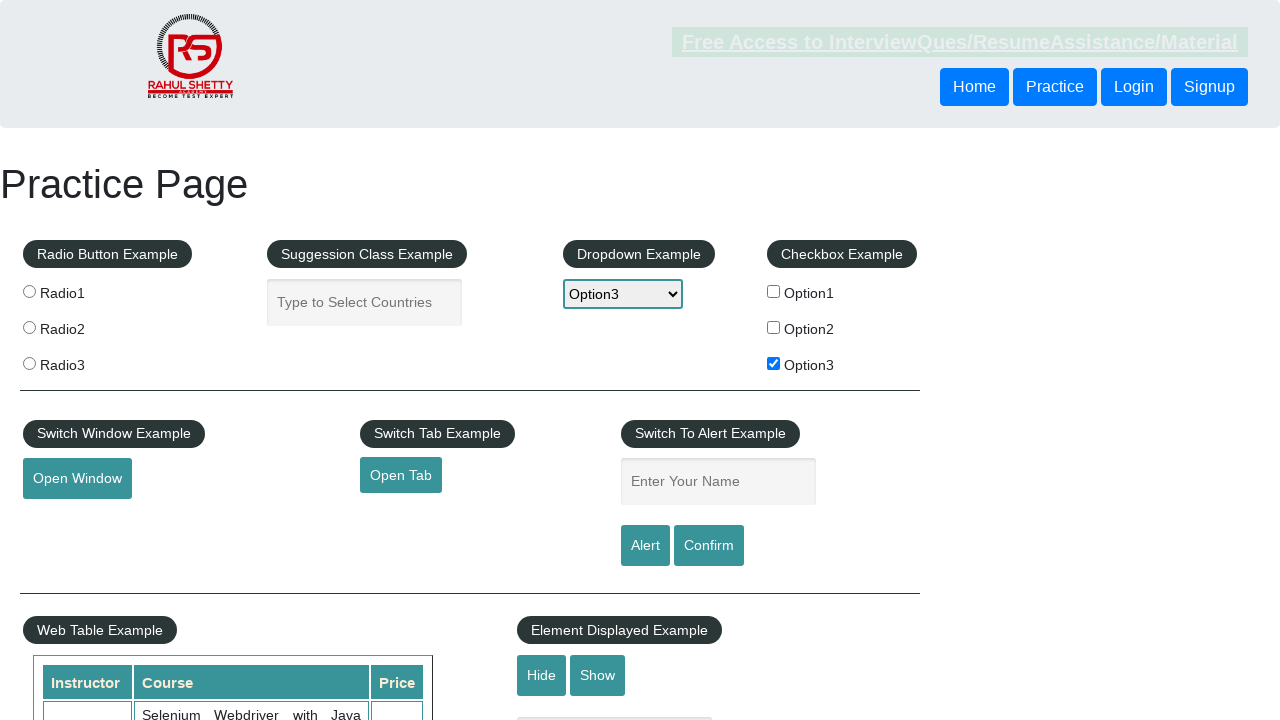